Tests JavaScript alert handling by clicking a button that triggers an alert dialog and then accepting/dismissing the alert

Starting URL: https://formy-project.herokuapp.com/switch-window

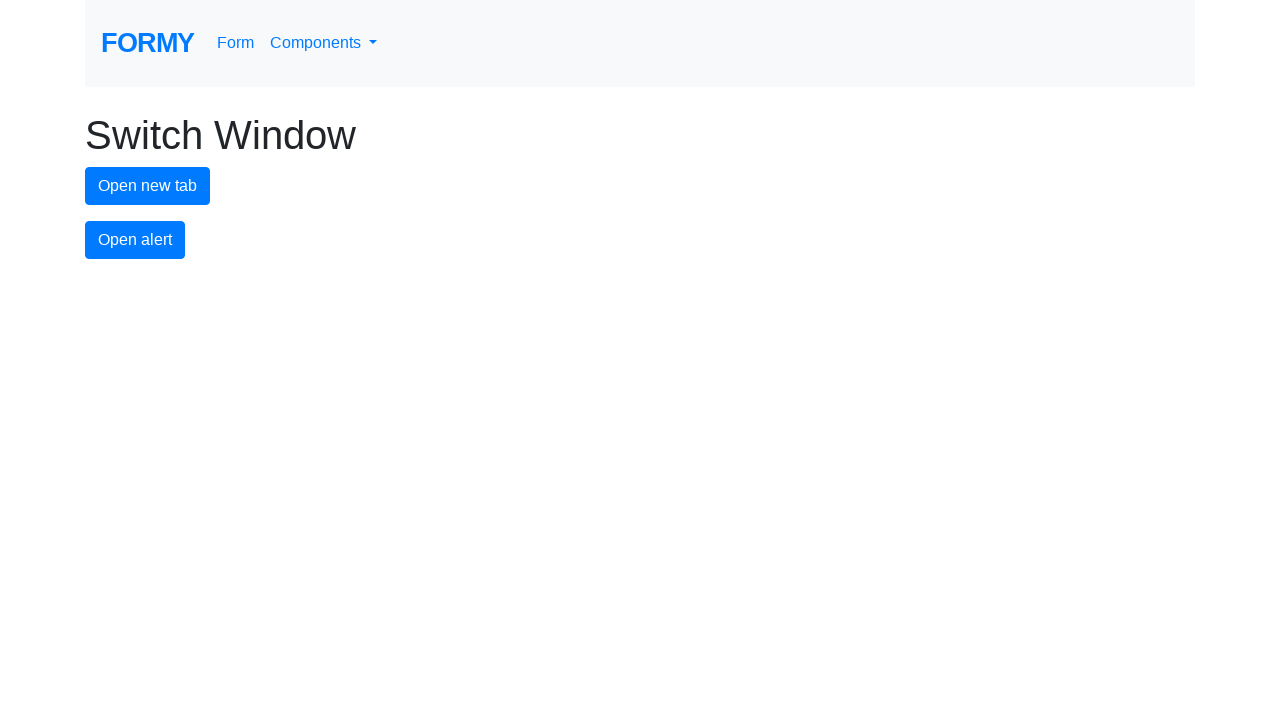

Set up dialog handler to accept JavaScript alerts
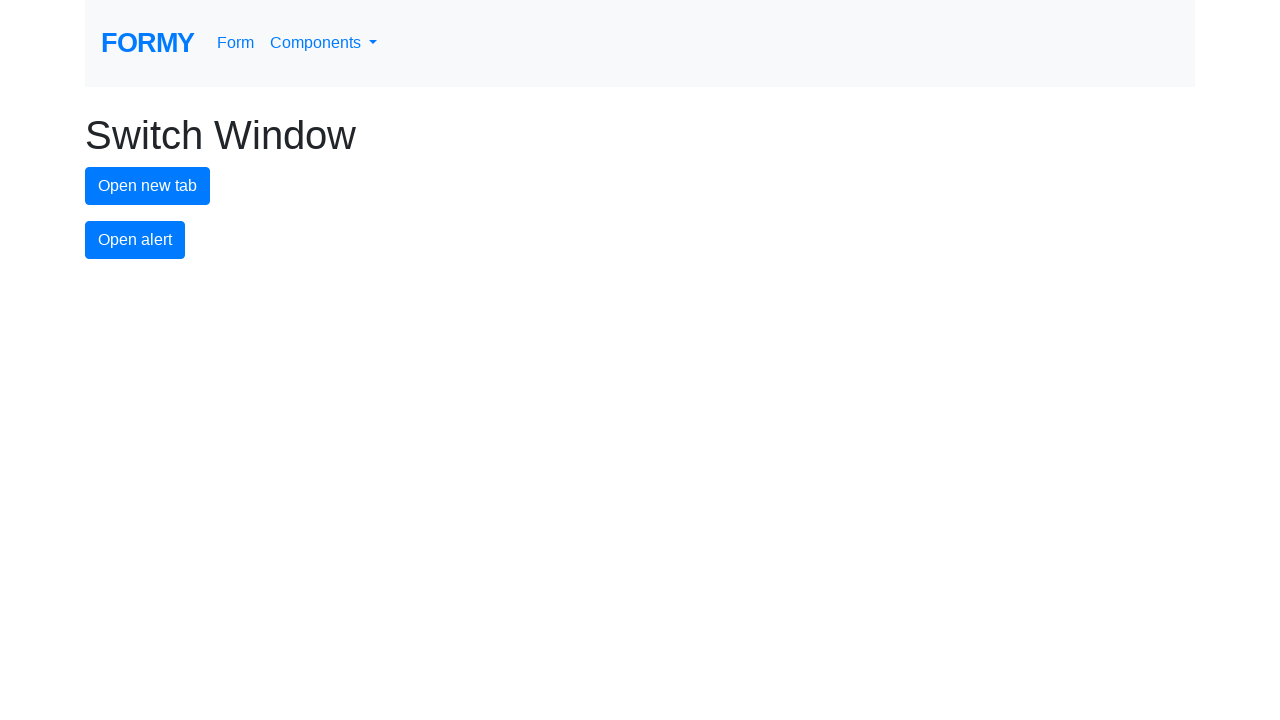

Clicked alert button to trigger JavaScript alert dialog at (135, 240) on #alert-button
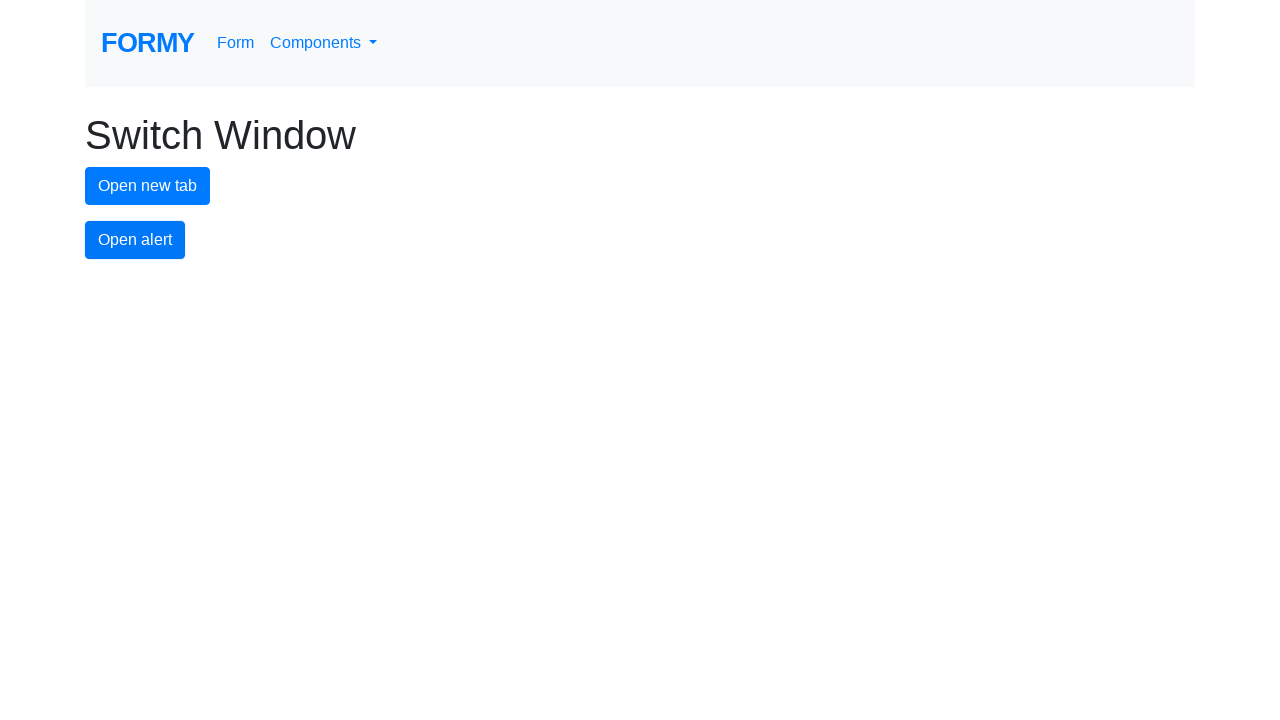

Waited for alert dialog to be processed
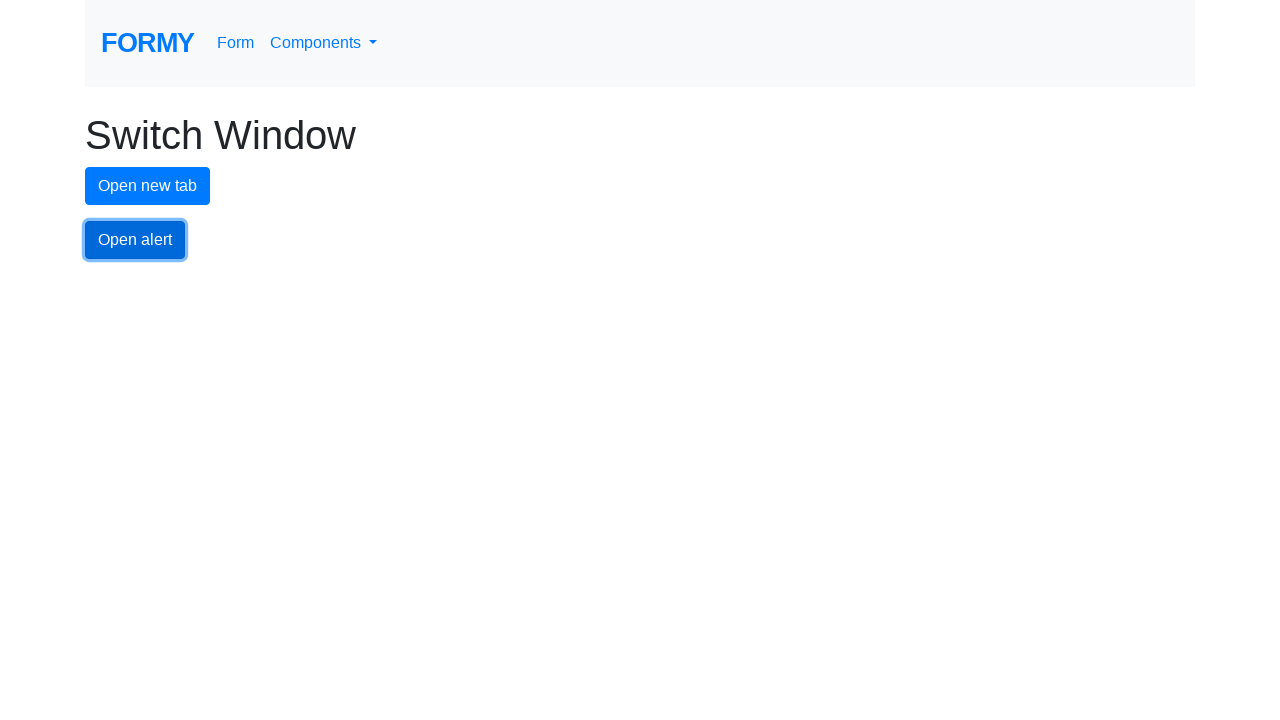

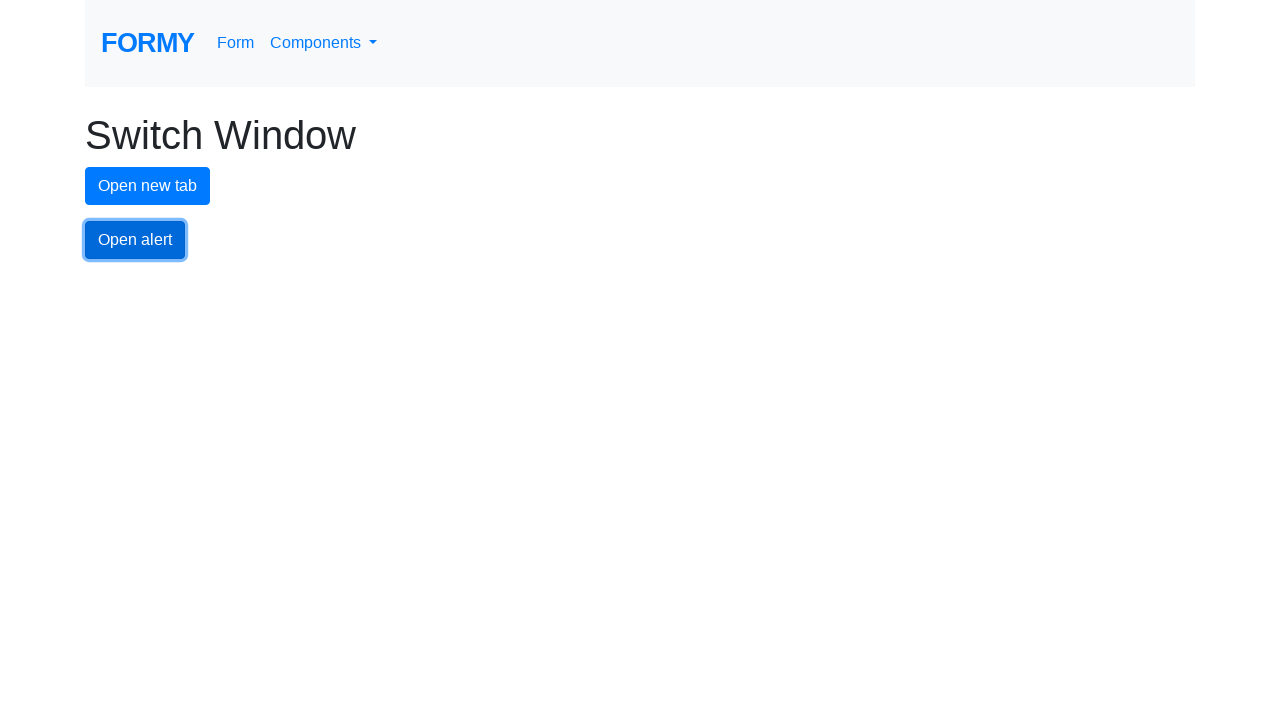